Tests the triangle calculator with only side a filled with space

Starting URL: https://www.calculator.net/triangle-calculator.html

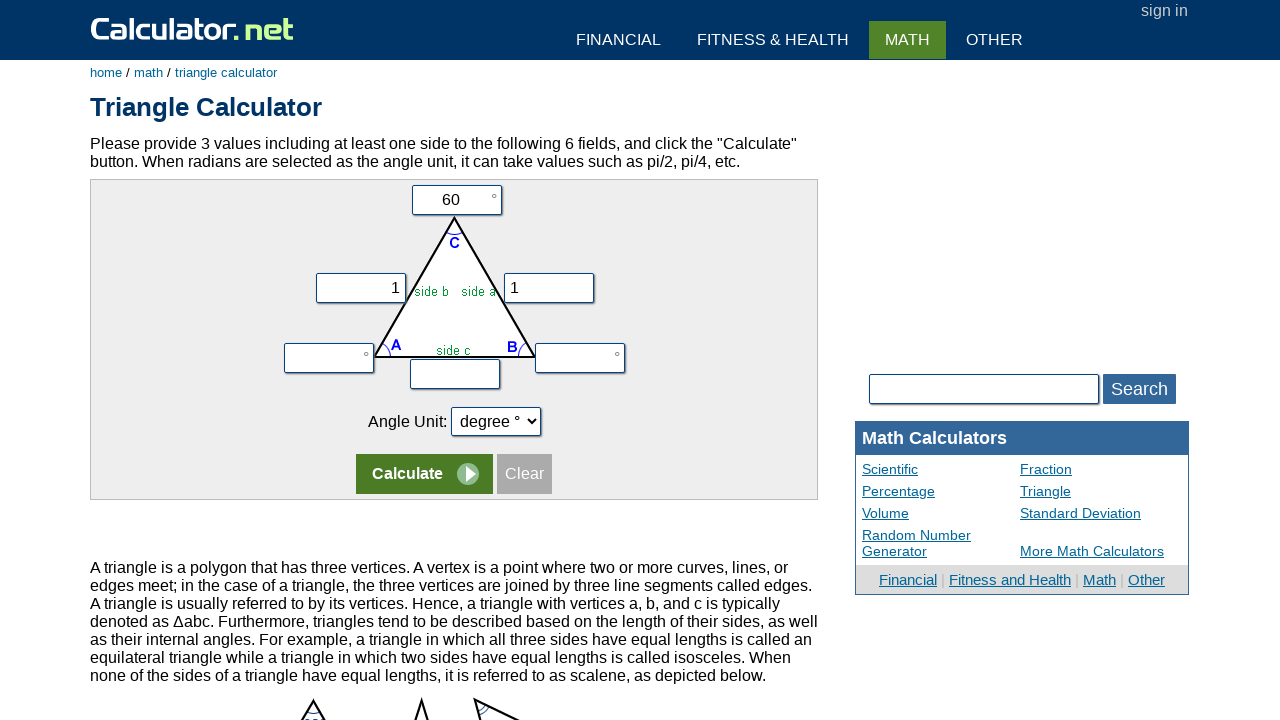

Clicked on side a input field at (360, 288) on input[name='vx']
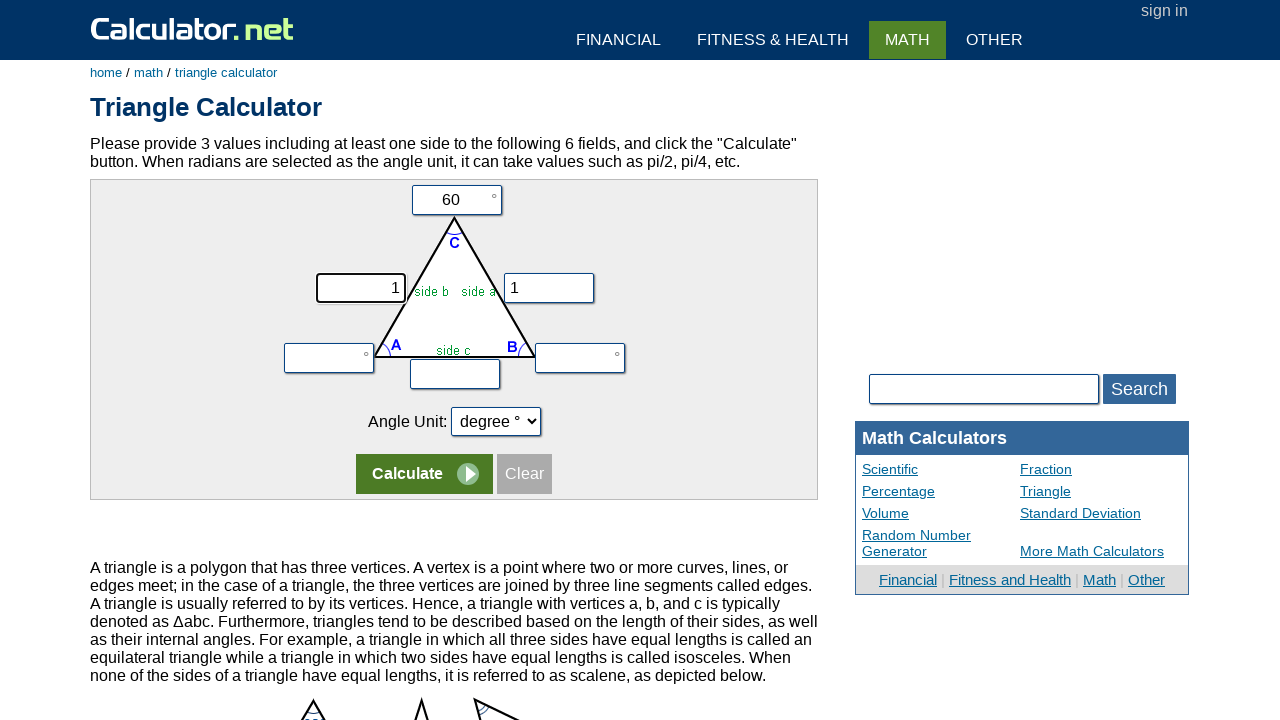

Filled side a with a space character on input[name='vx']
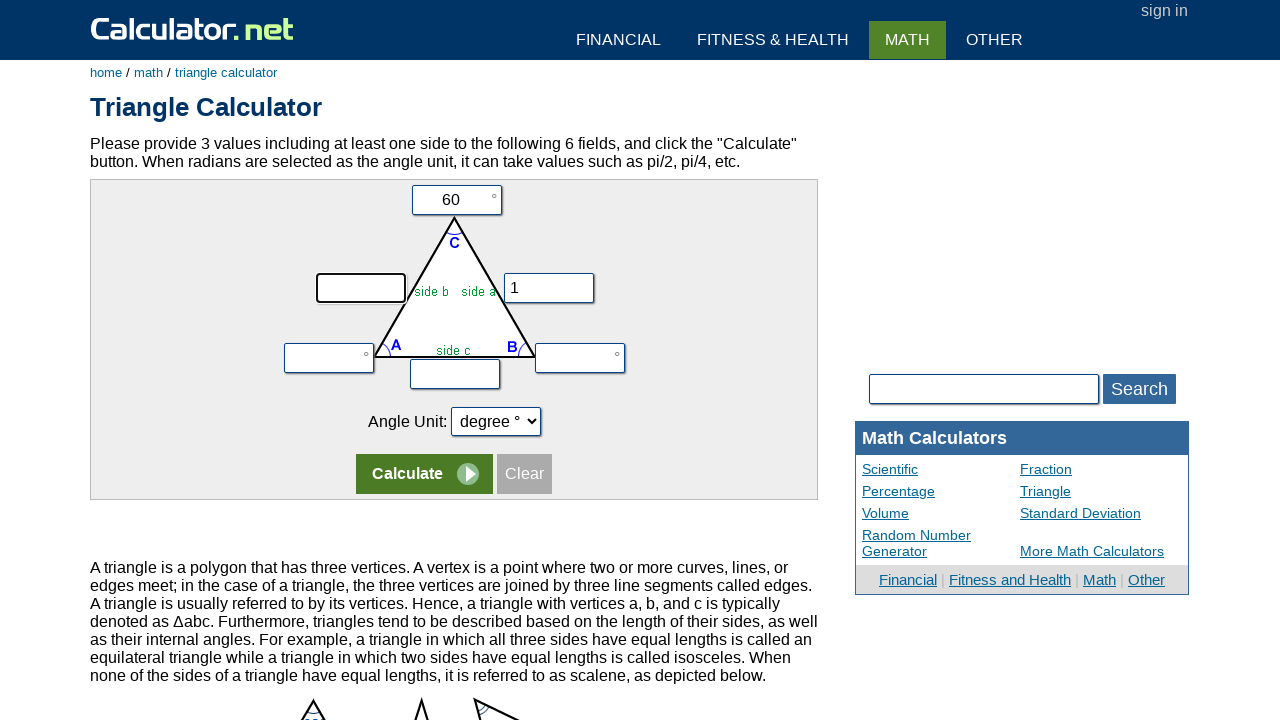

Clicked the calculate button at (424, 474) on tr:nth-child(5) input
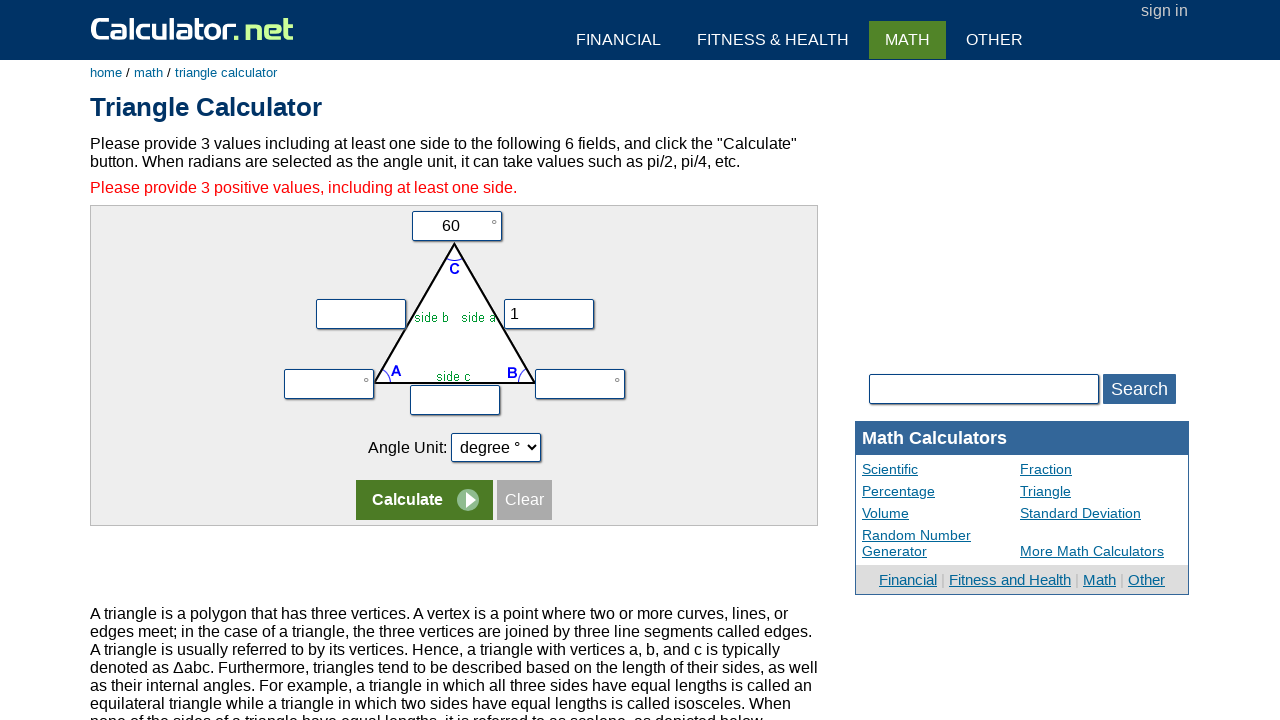

Error message appeared after calculation attempt with only space in side a
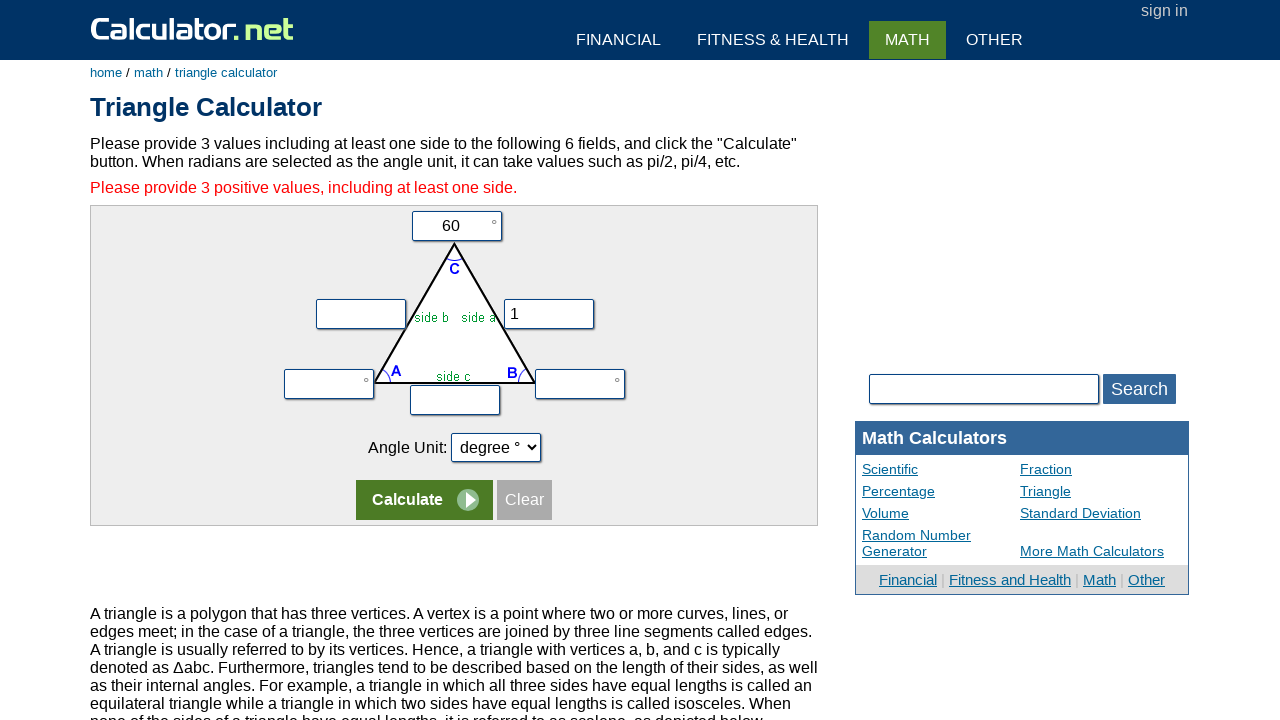

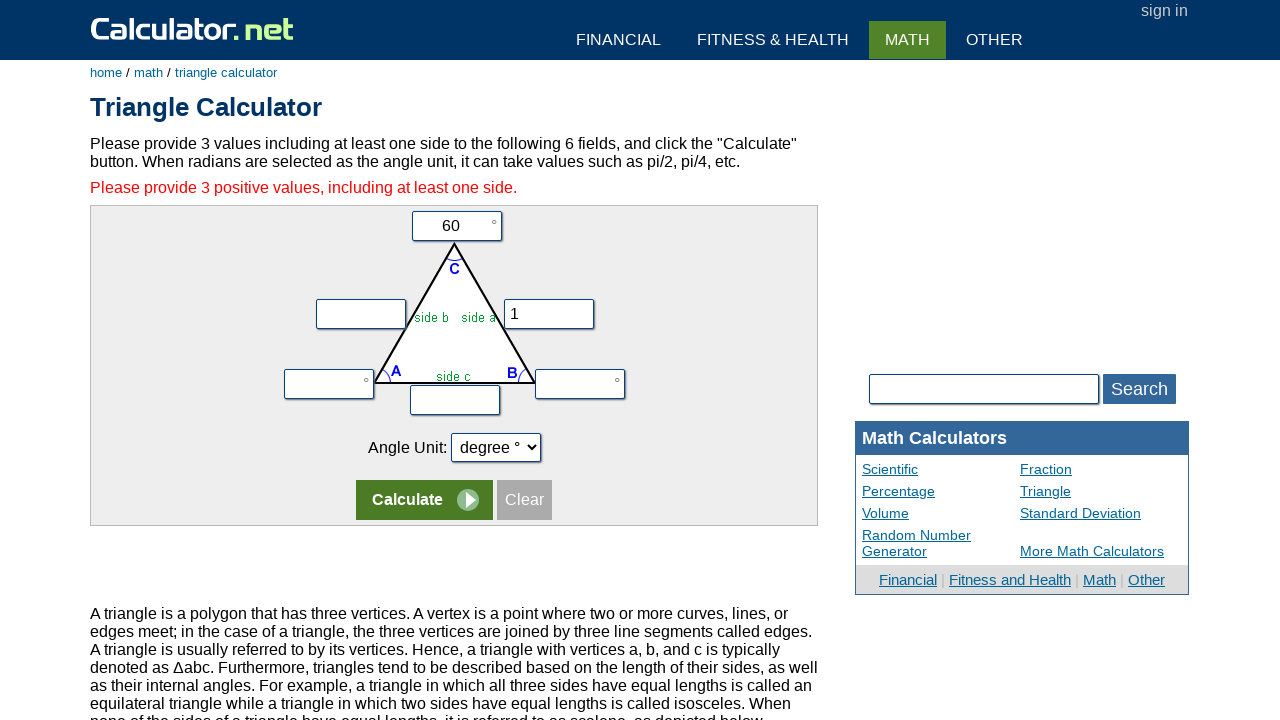